Tests keyboard input by filling search bar and pressing Enter key

Starting URL: http://omayo.blogspot.com

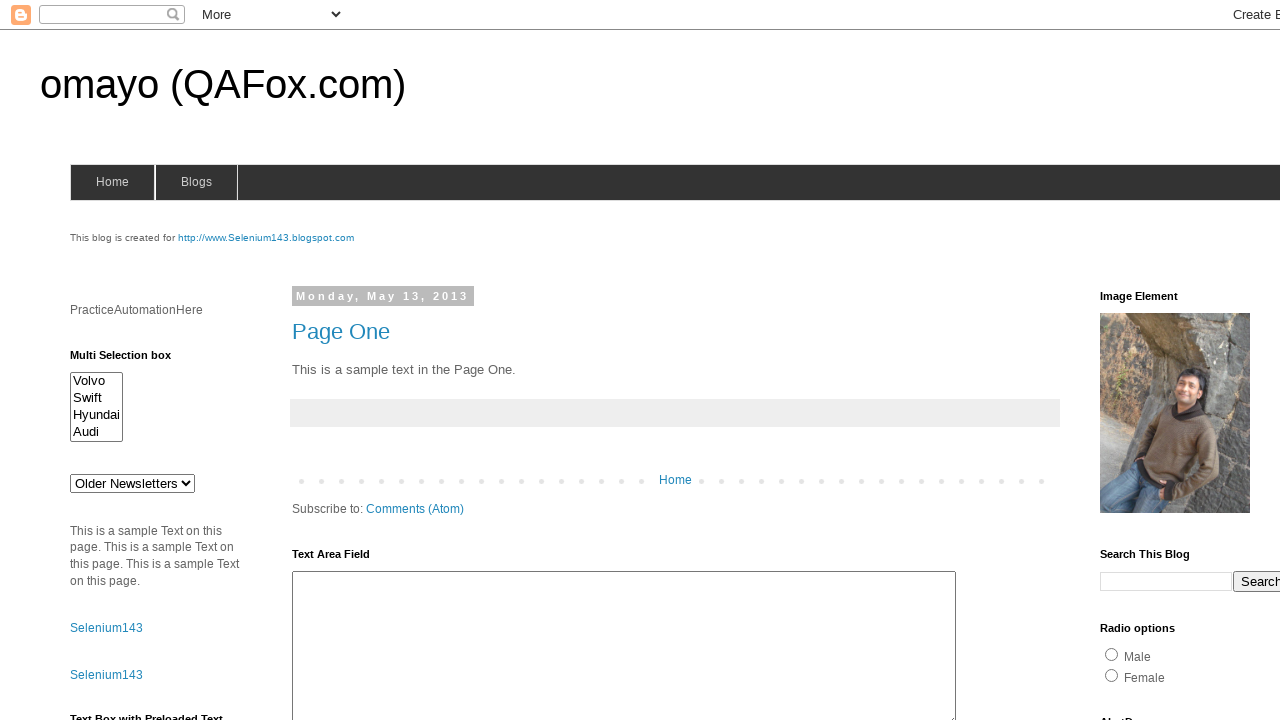

Filled search bar with 'Random' on td.gsc-input > input
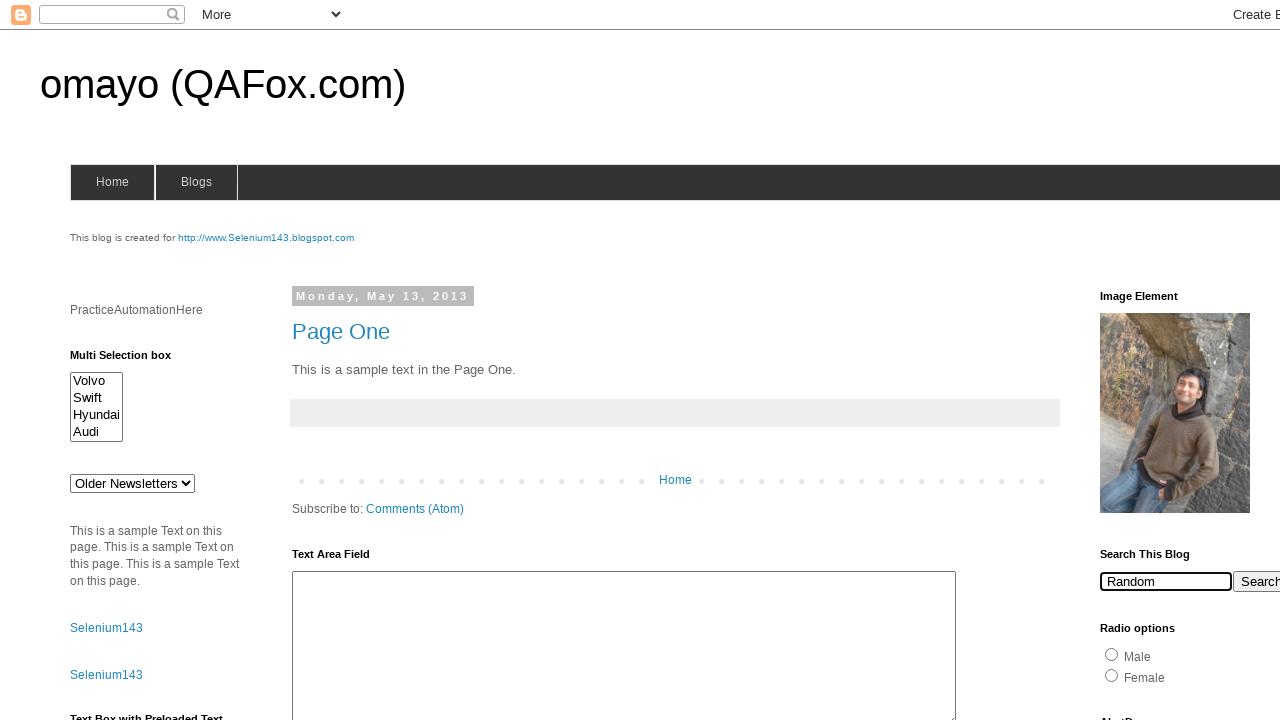

Pressed Enter key to search
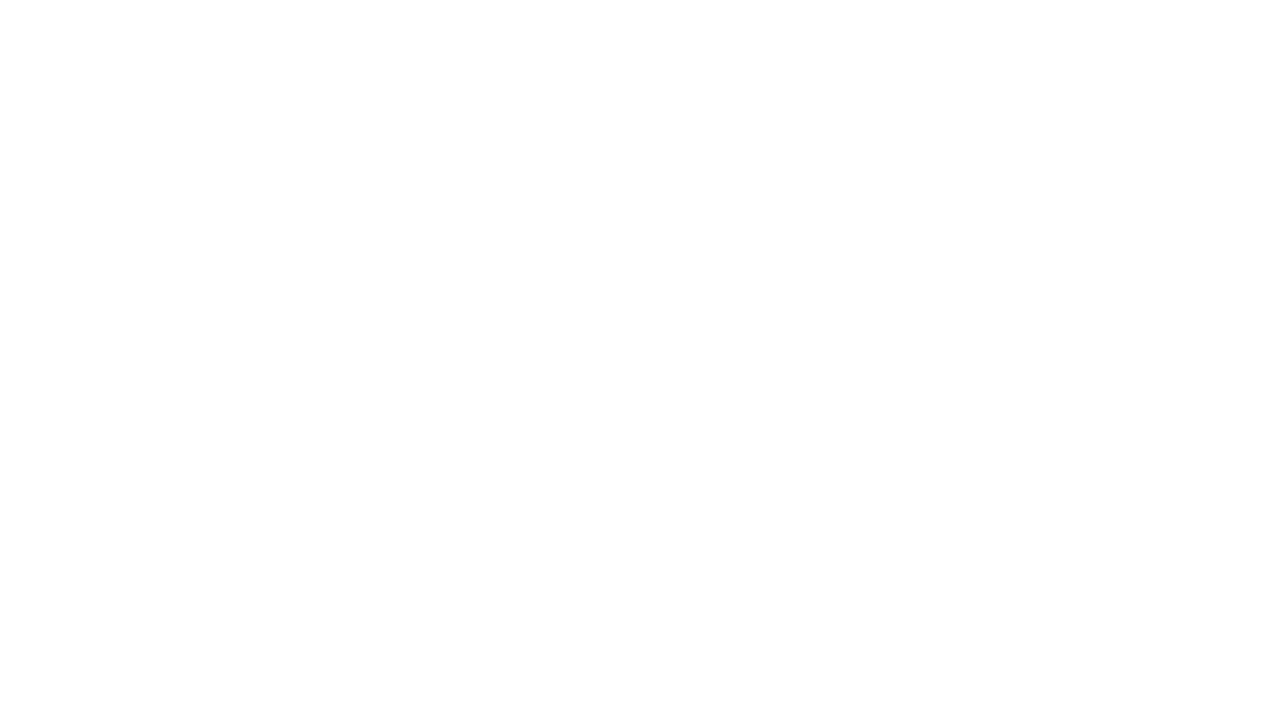

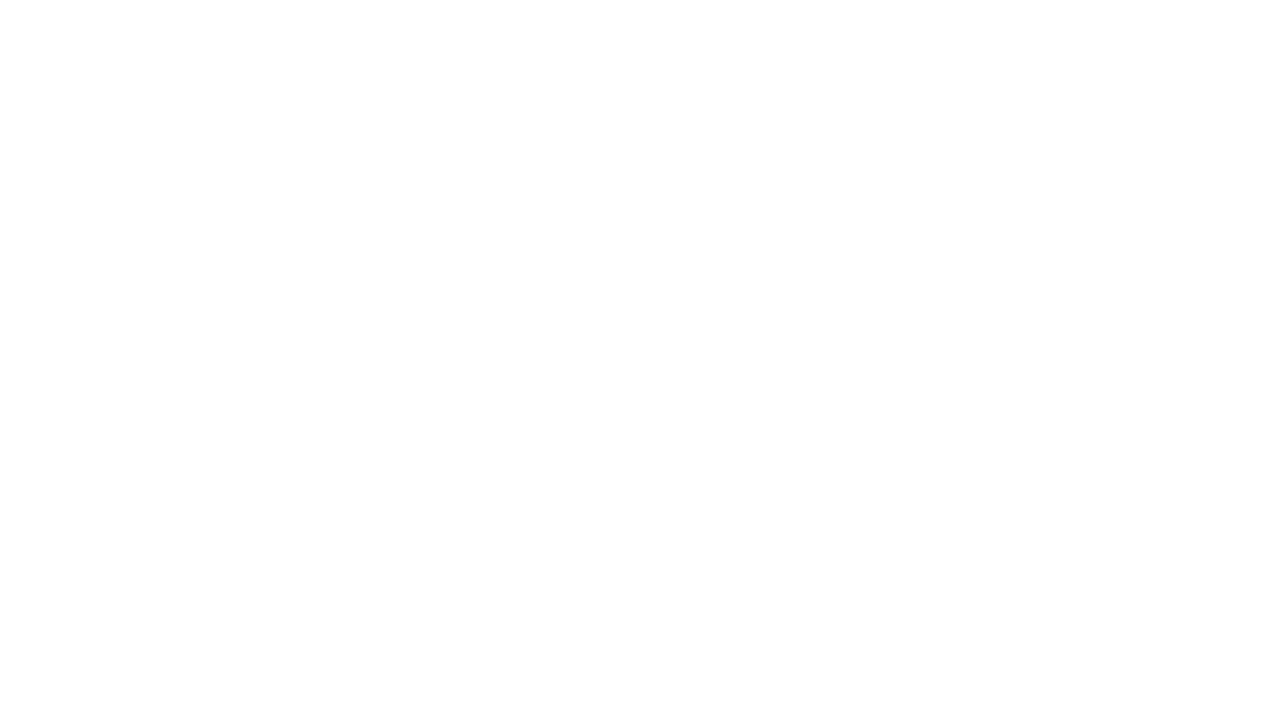